Tests various UI elements on a practice automation website including radio buttons, dropdowns, checkboxes, window handling, alerts, and mouse hover actions

Starting URL: https://www.rahulshettyacademy.com/AutomationPractice/

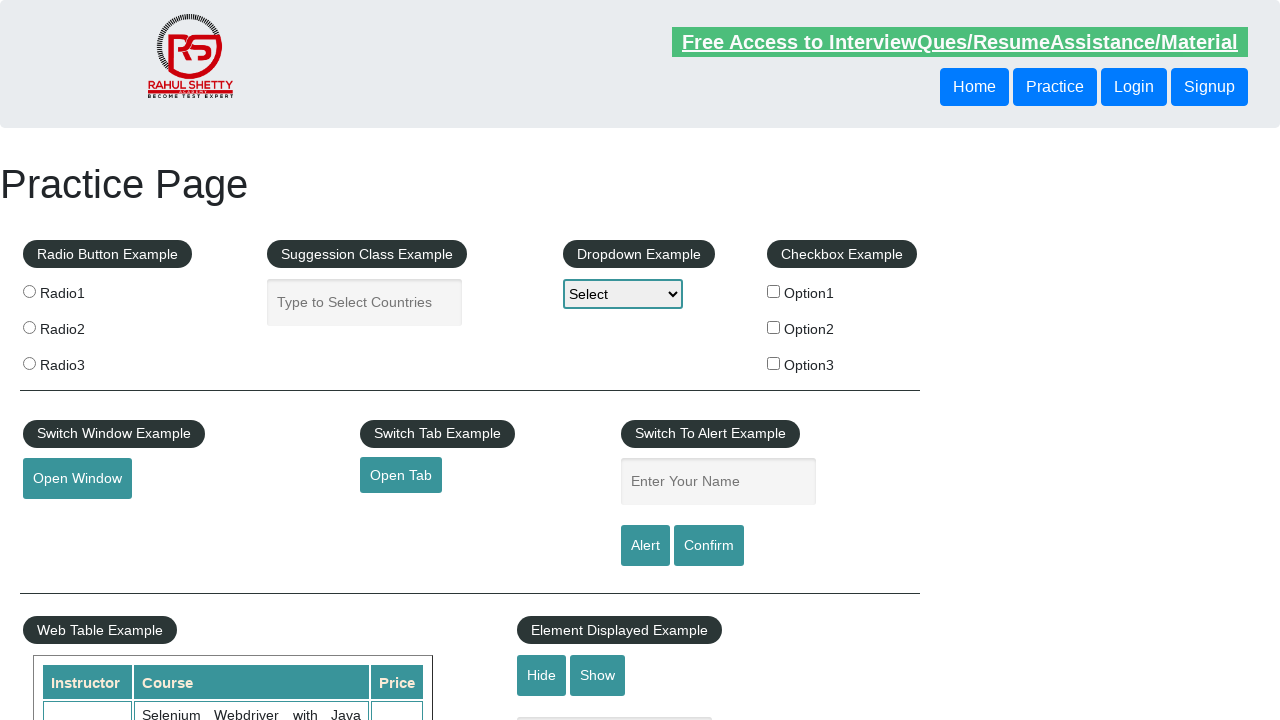

Clicked radio button 1 at (29, 291) on xpath=//input[@value='radio1']
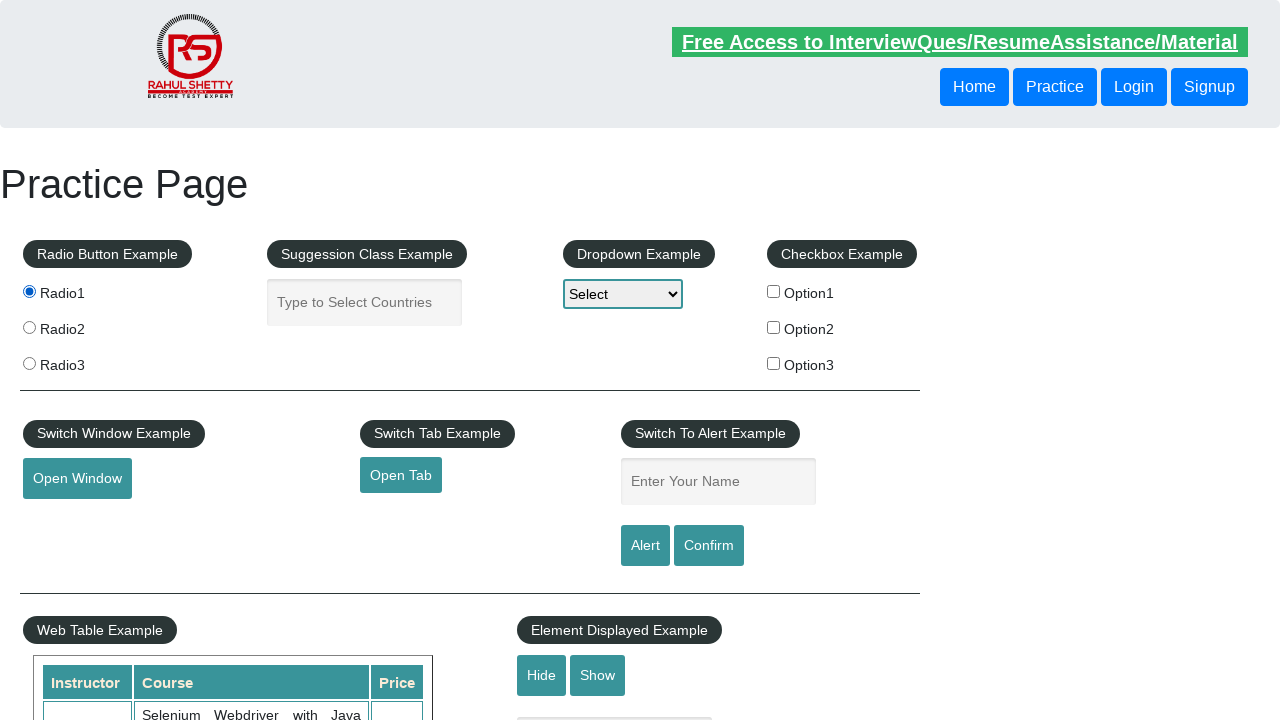

Clicked radio button 2 at (29, 327) on xpath=//input[@value='radio2']
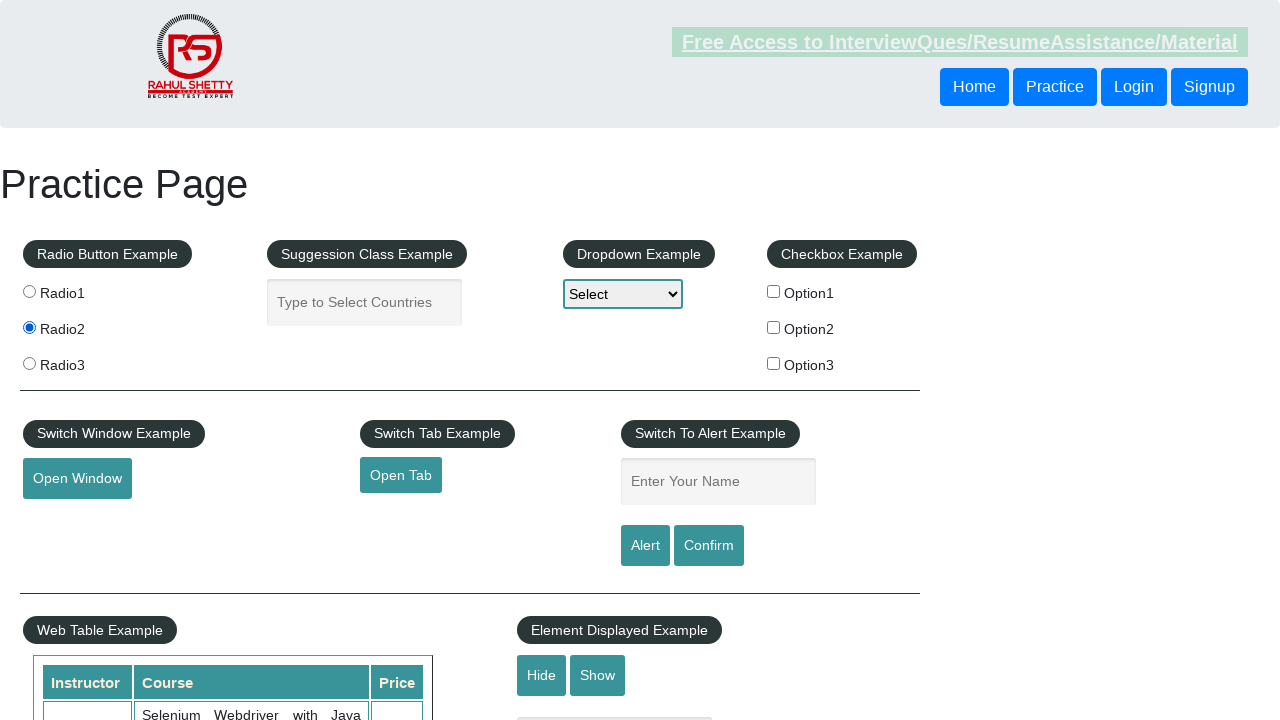

Clicked autocomplete field at (365, 302) on xpath=//input[@id='autocomplete']
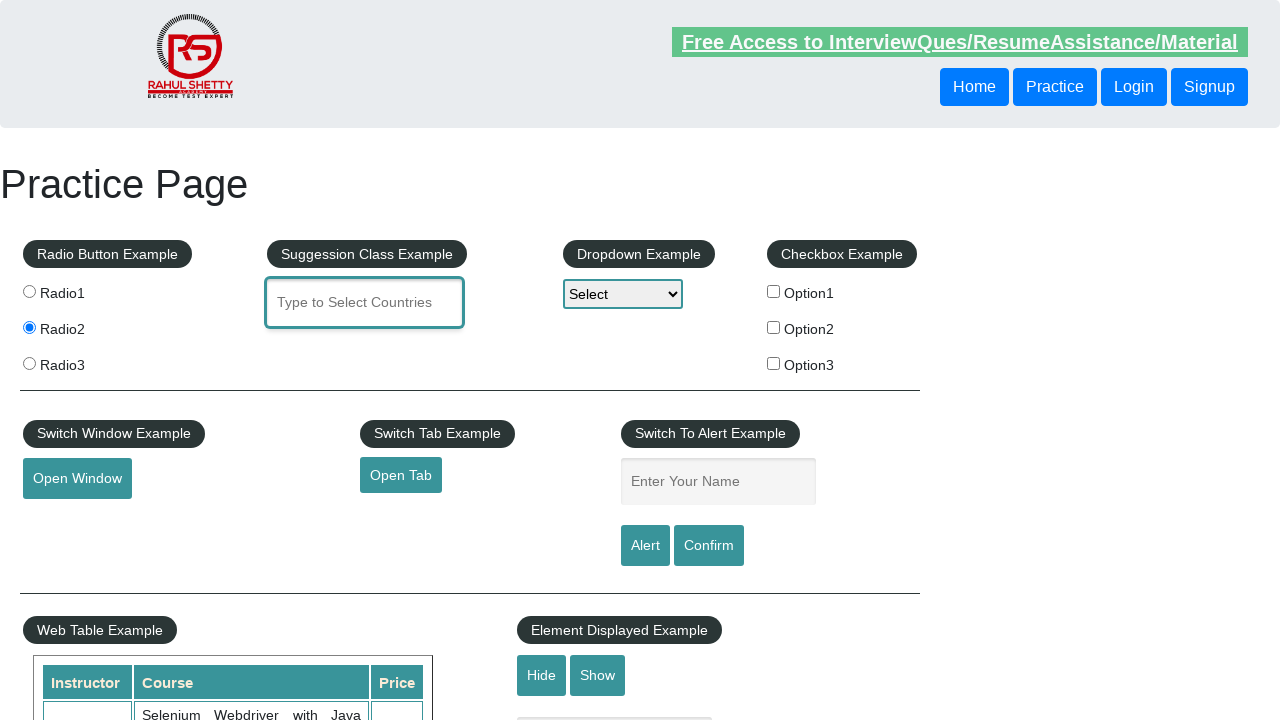

Filled autocomplete field with 'india' on //input[@id='autocomplete']
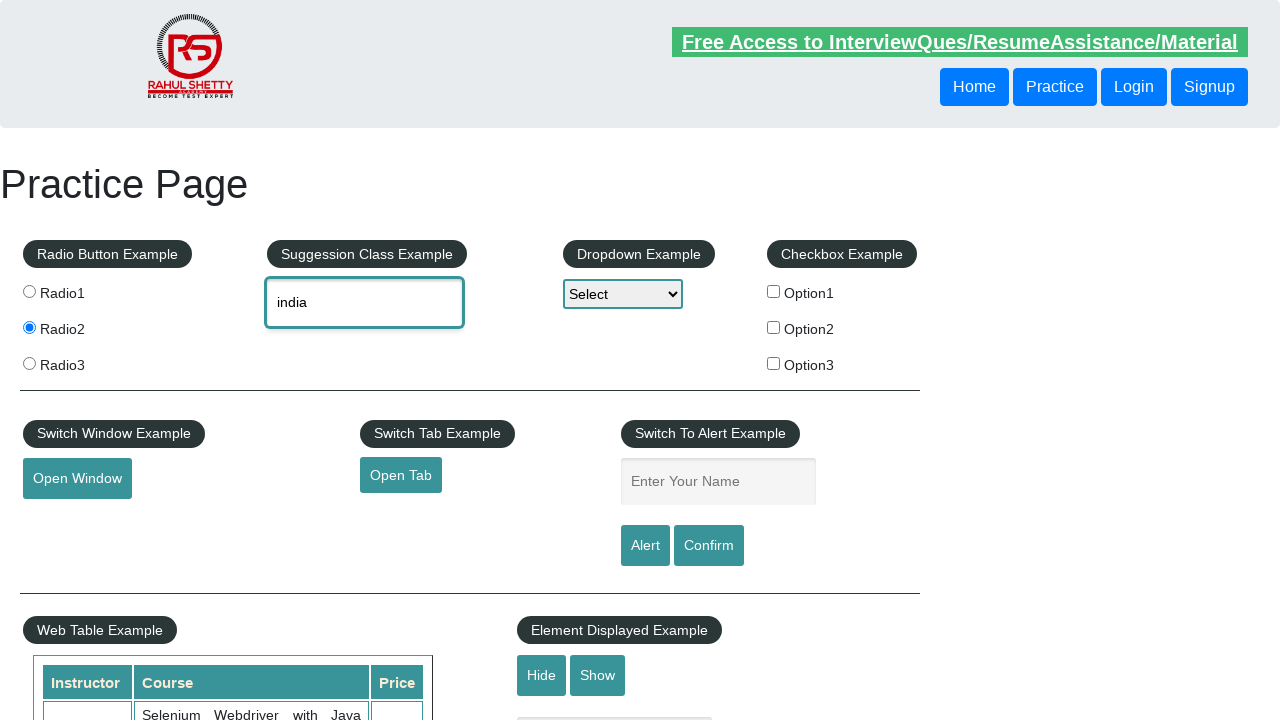

Autocomplete suggestion 'India' appeared
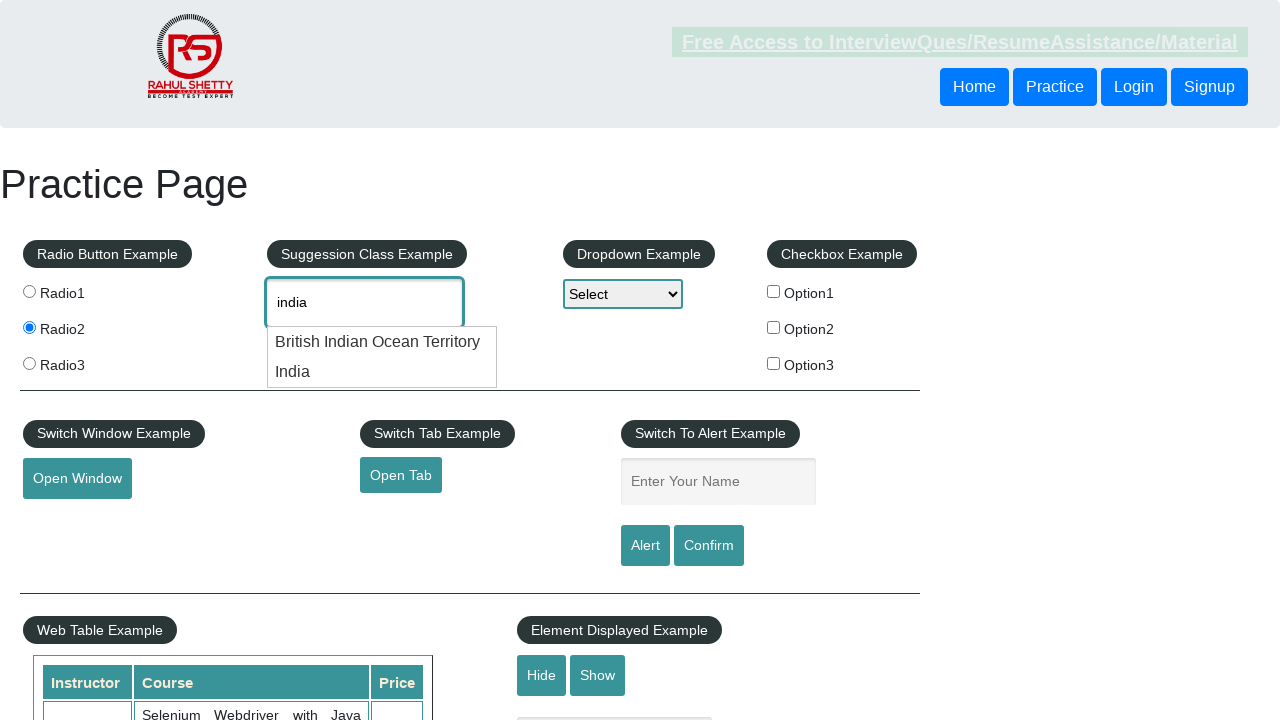

Selected 'India' from autocomplete suggestions at (382, 372) on (//div[text()='India'])[1]
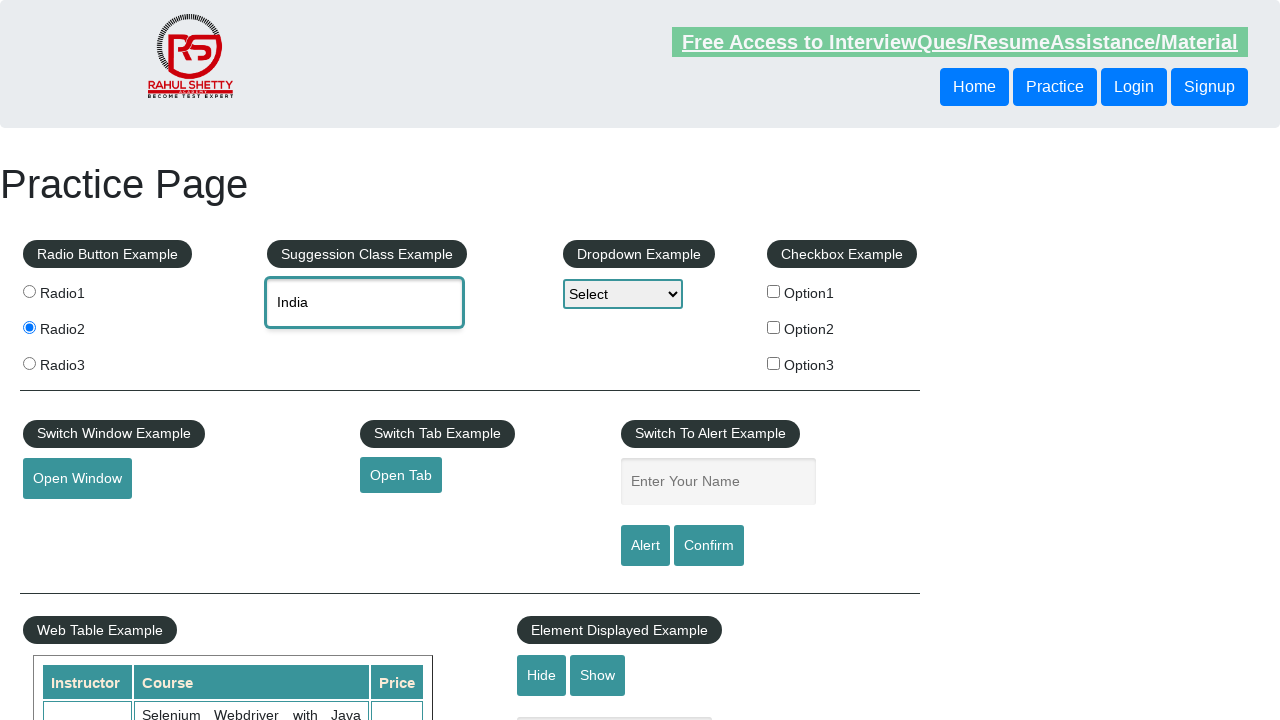

Selected 'Option2' from dropdown on //select[@id='dropdown-class-example']
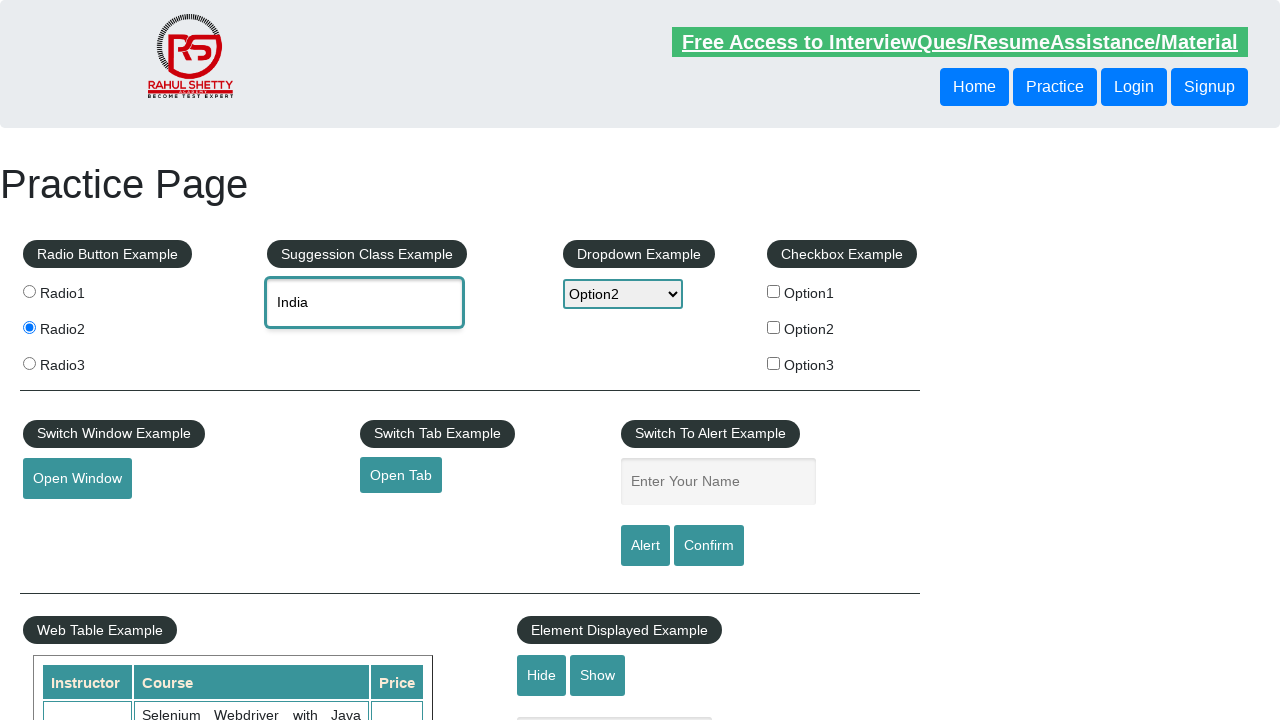

Located 3 checkboxes
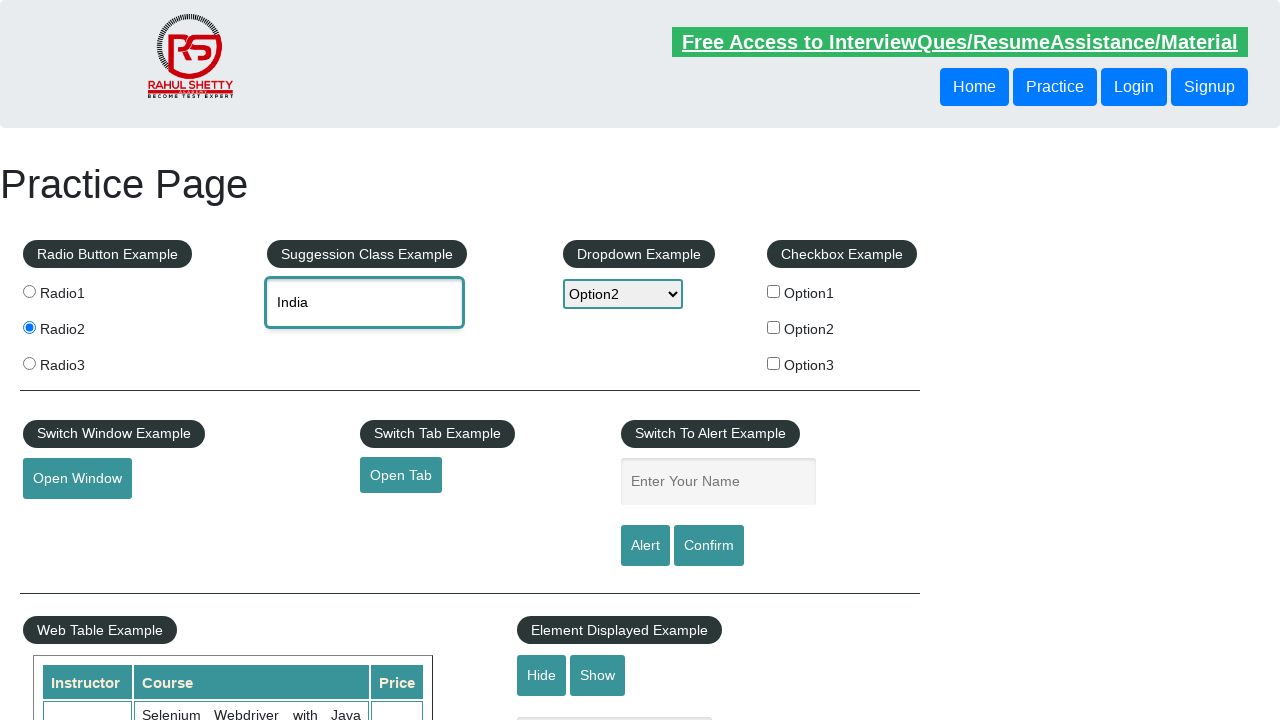

Clicked a checkbox at (774, 291) on xpath=//input[contains(@value,'option')] >> nth=0
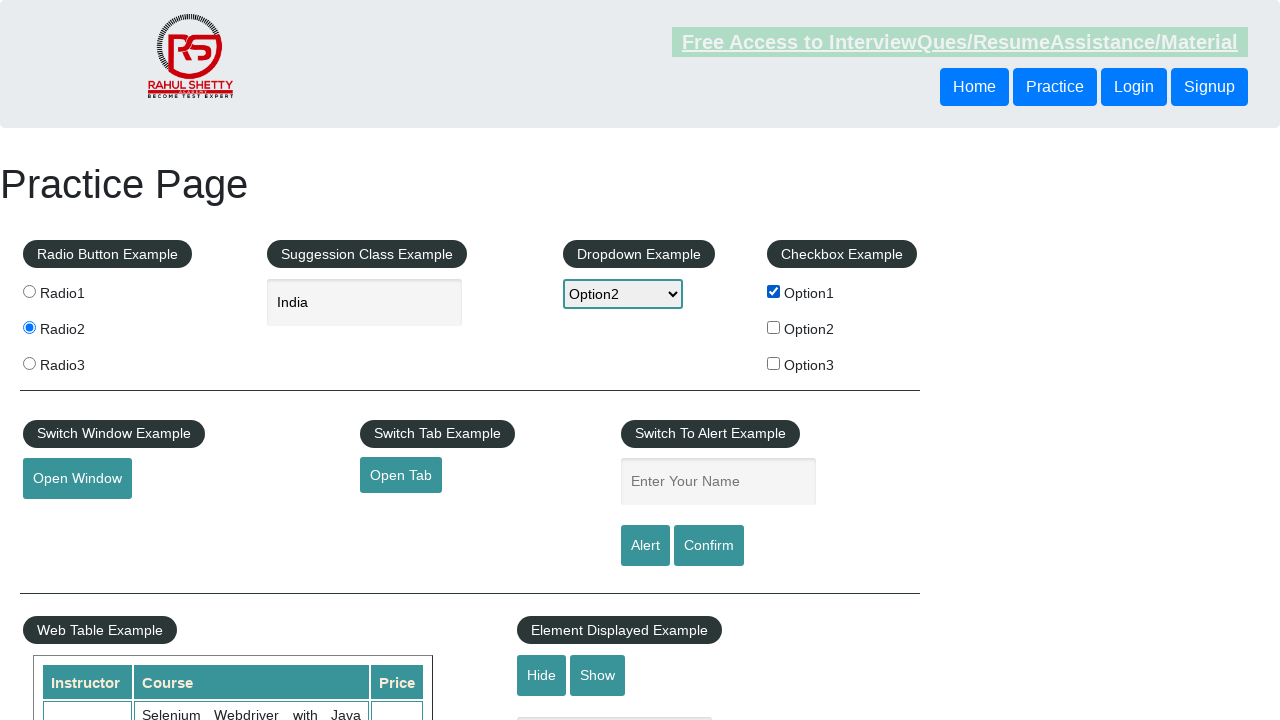

Clicked a checkbox at (774, 327) on xpath=//input[contains(@value,'option')] >> nth=1
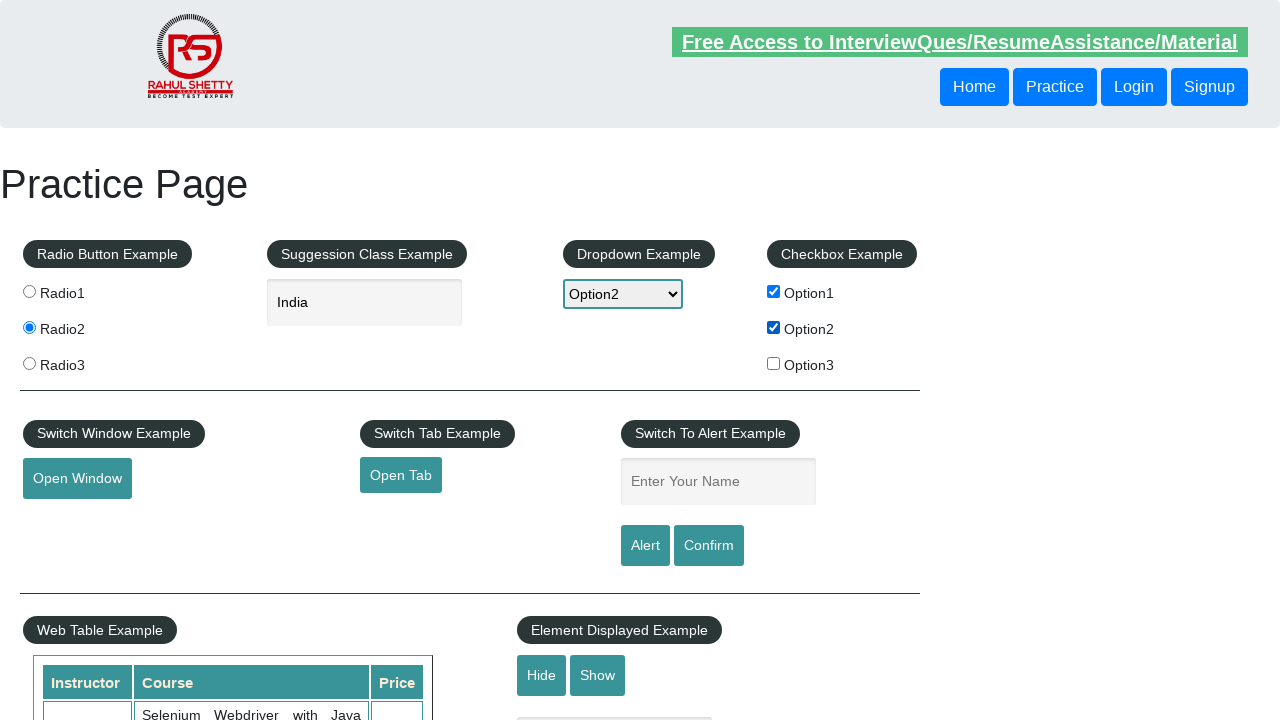

Clicked a checkbox at (774, 363) on xpath=//input[contains(@value,'option')] >> nth=2
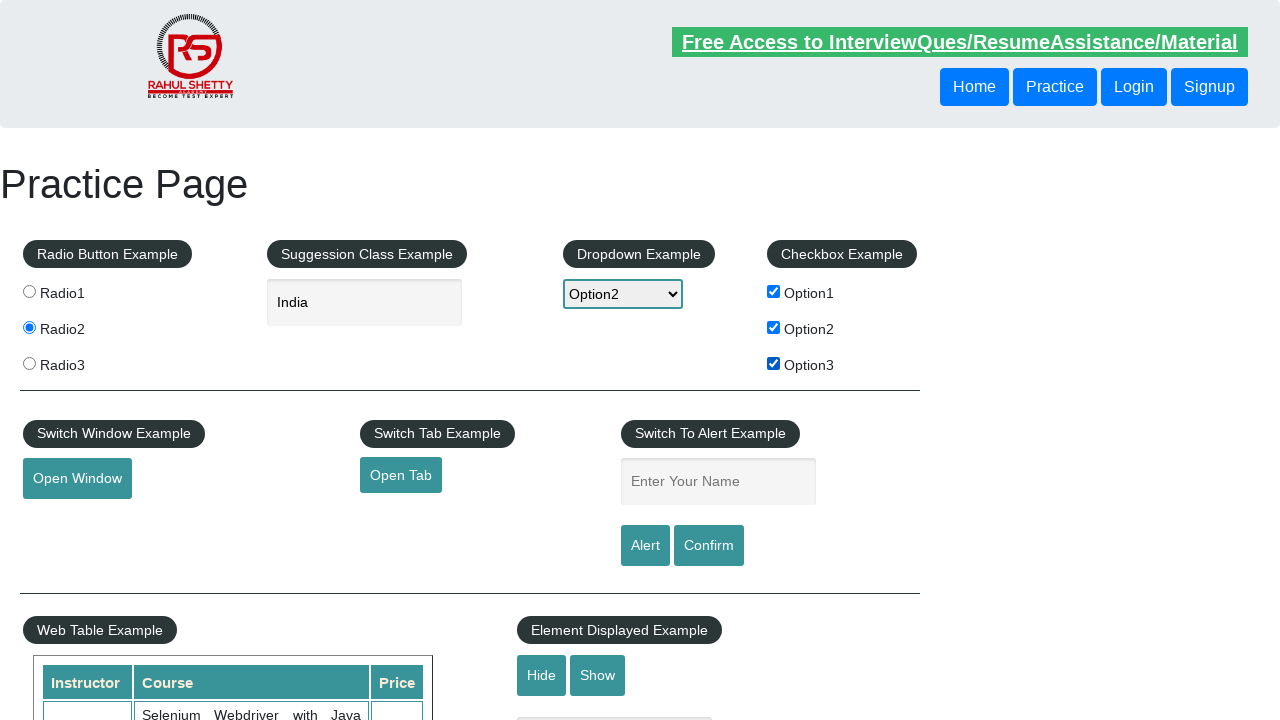

Clicked 'Open Window' button at (77, 479) on xpath=//button[@id='openwindow']
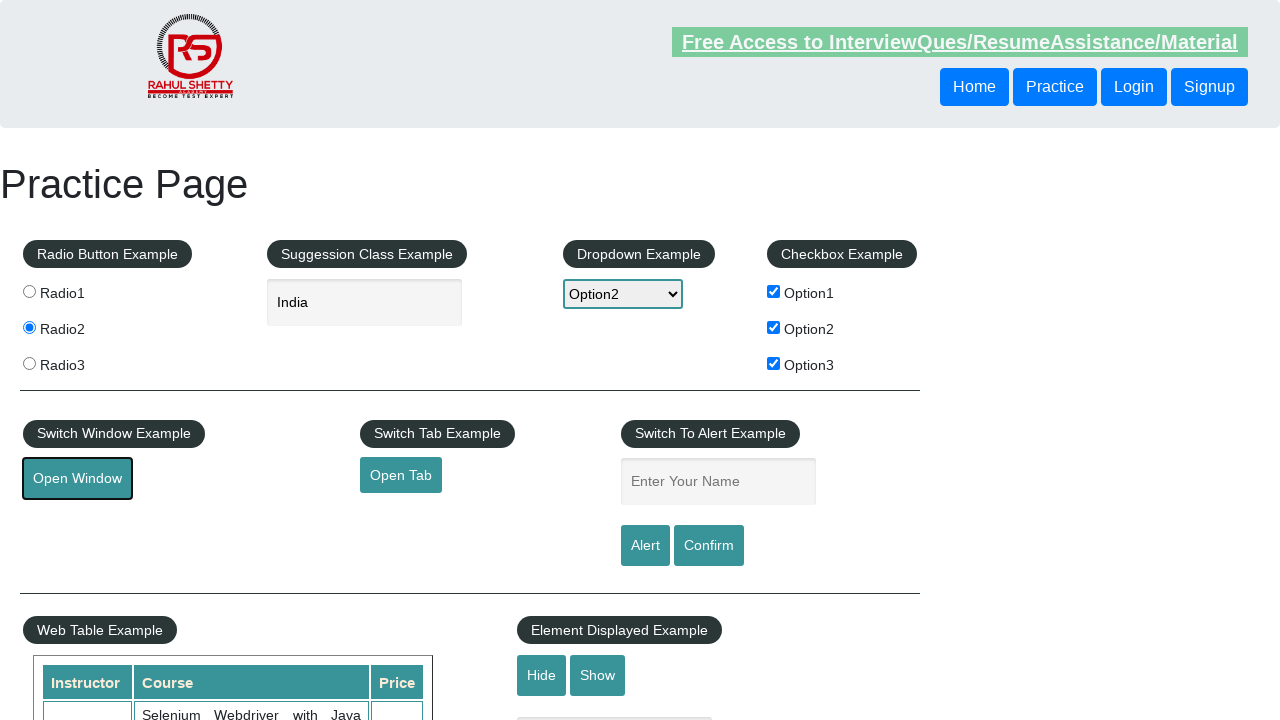

New window opened and loaded
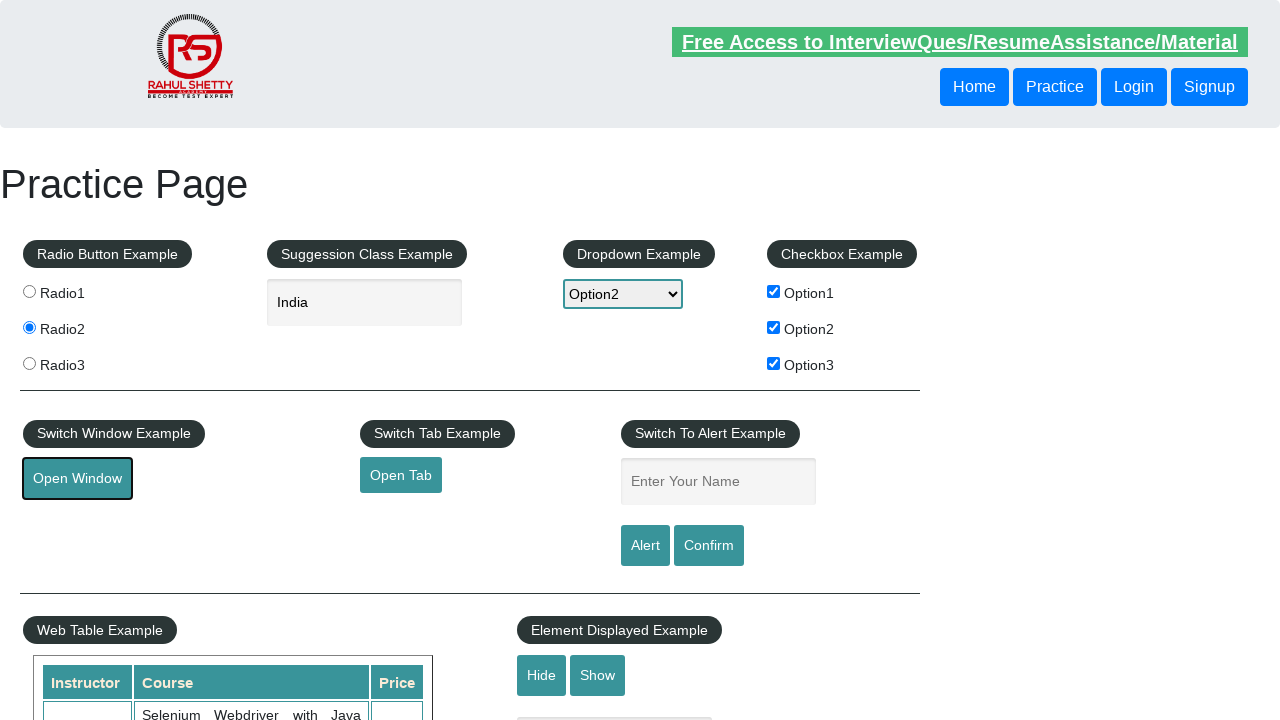

Clicked 'Open Tab' link at (401, 475) on xpath=//a[@id='opentab']
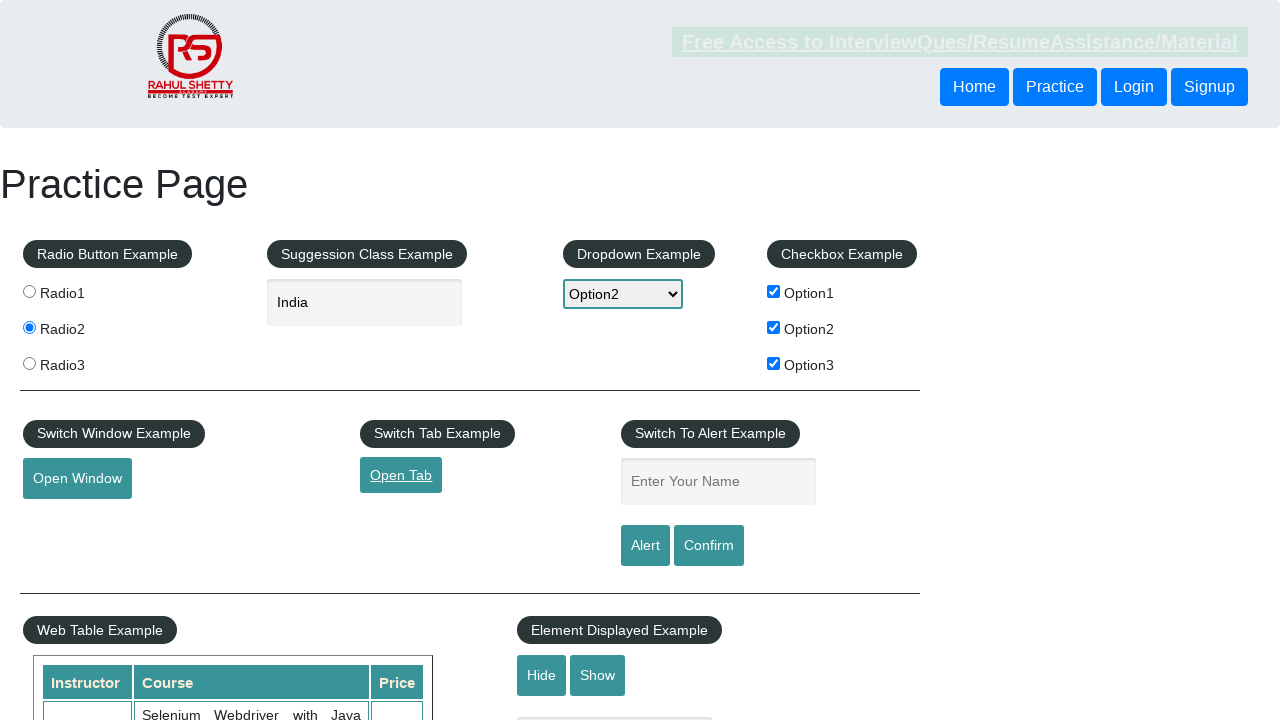

New tab opened and loaded
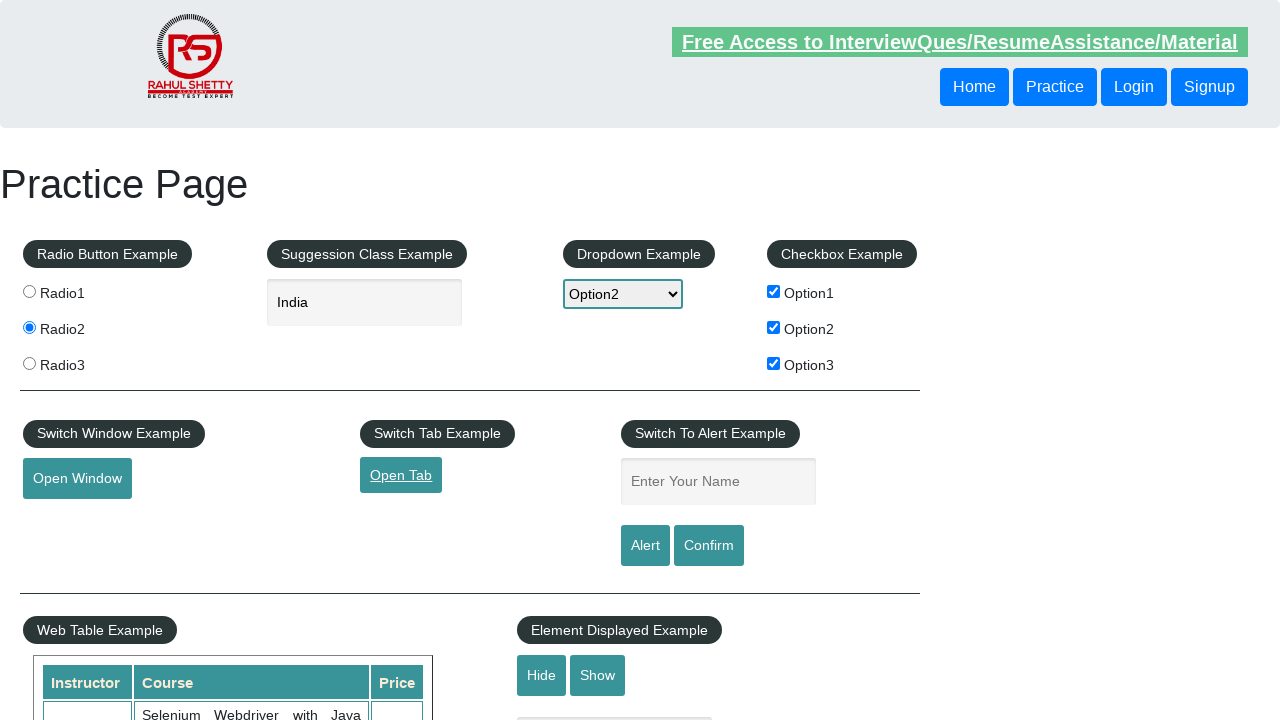

Filled name field with '25rw' on //input[@id='name']
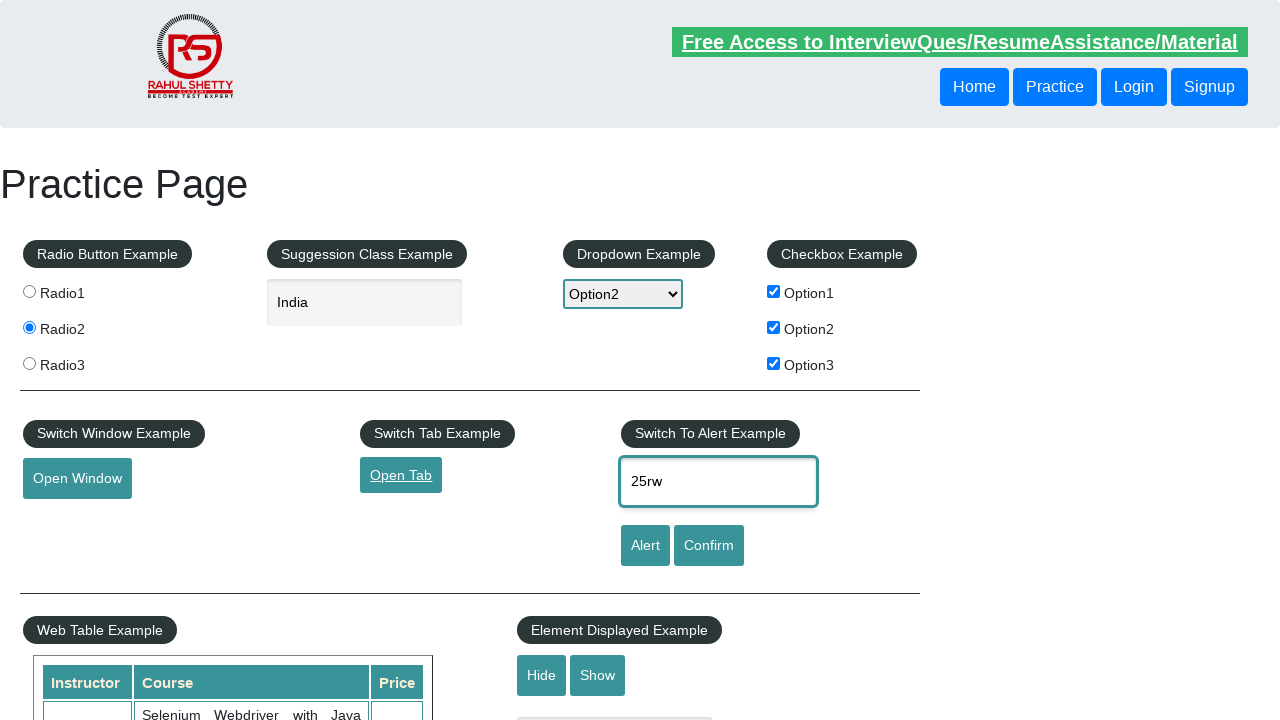

Set up alert dialog handler to accept
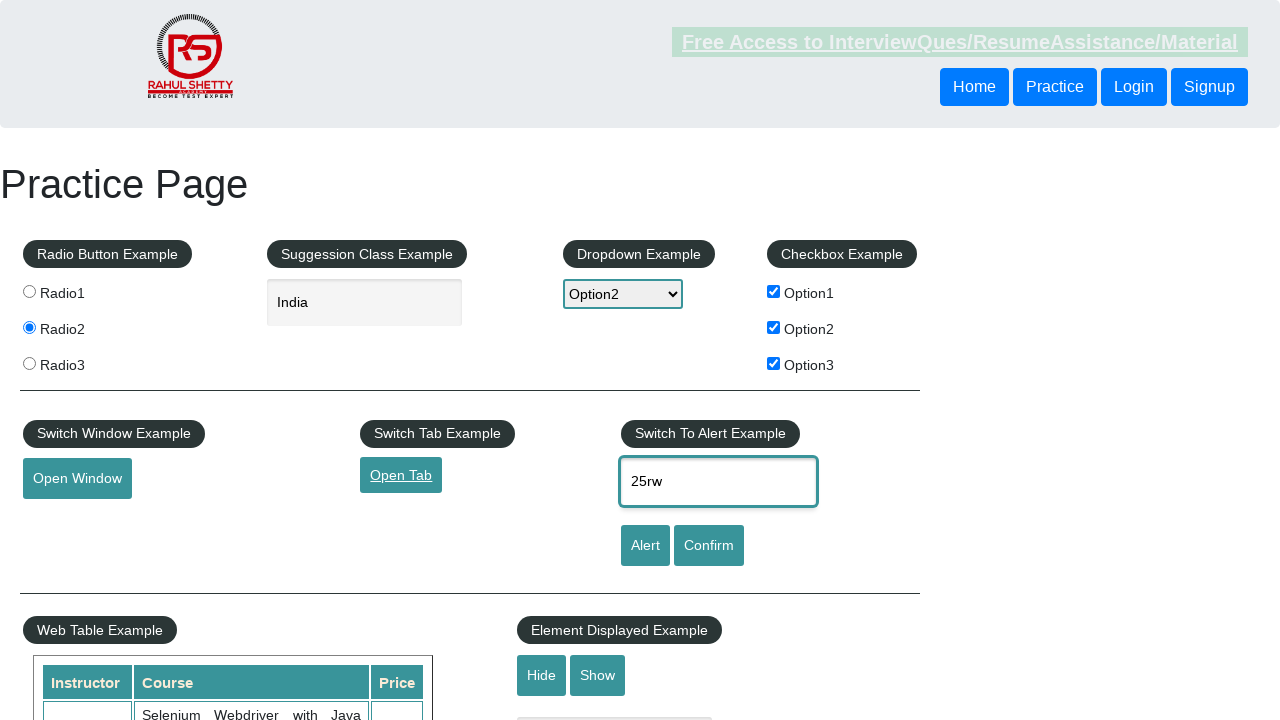

Clicked alert button and accepted alert at (645, 546) on xpath=//input[@id='alertbtn']
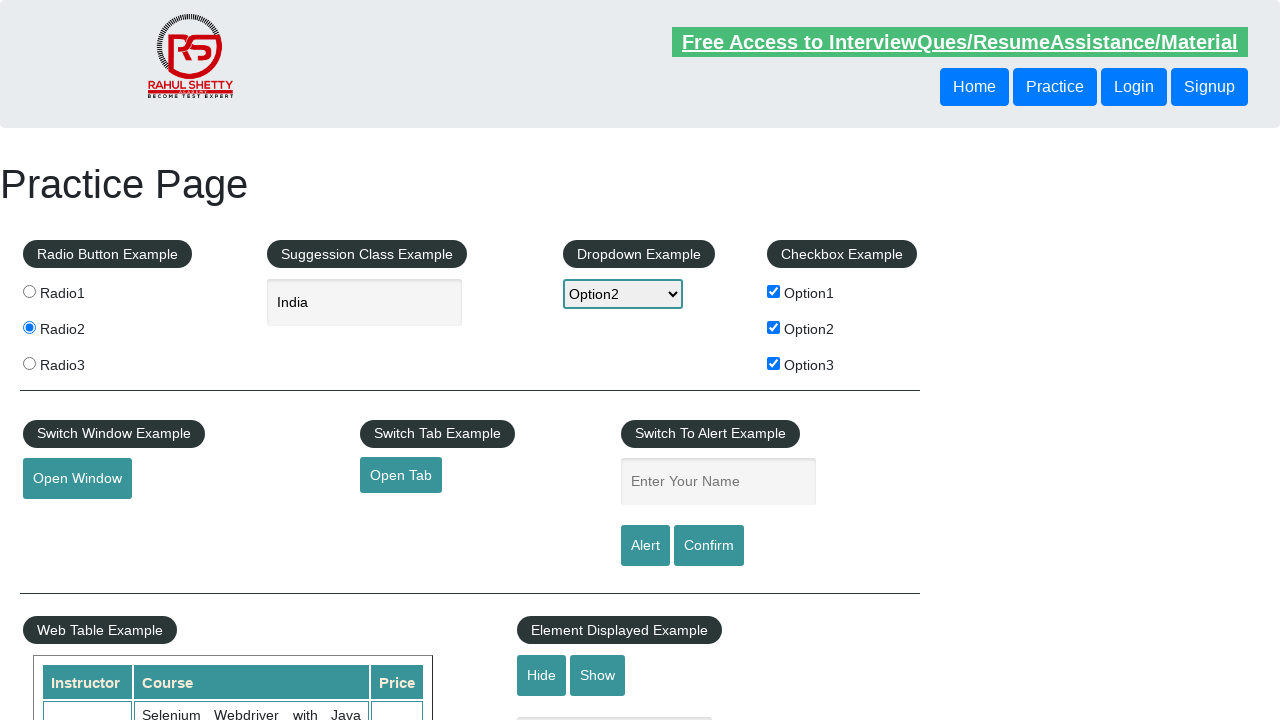

Located table with 11 data rows
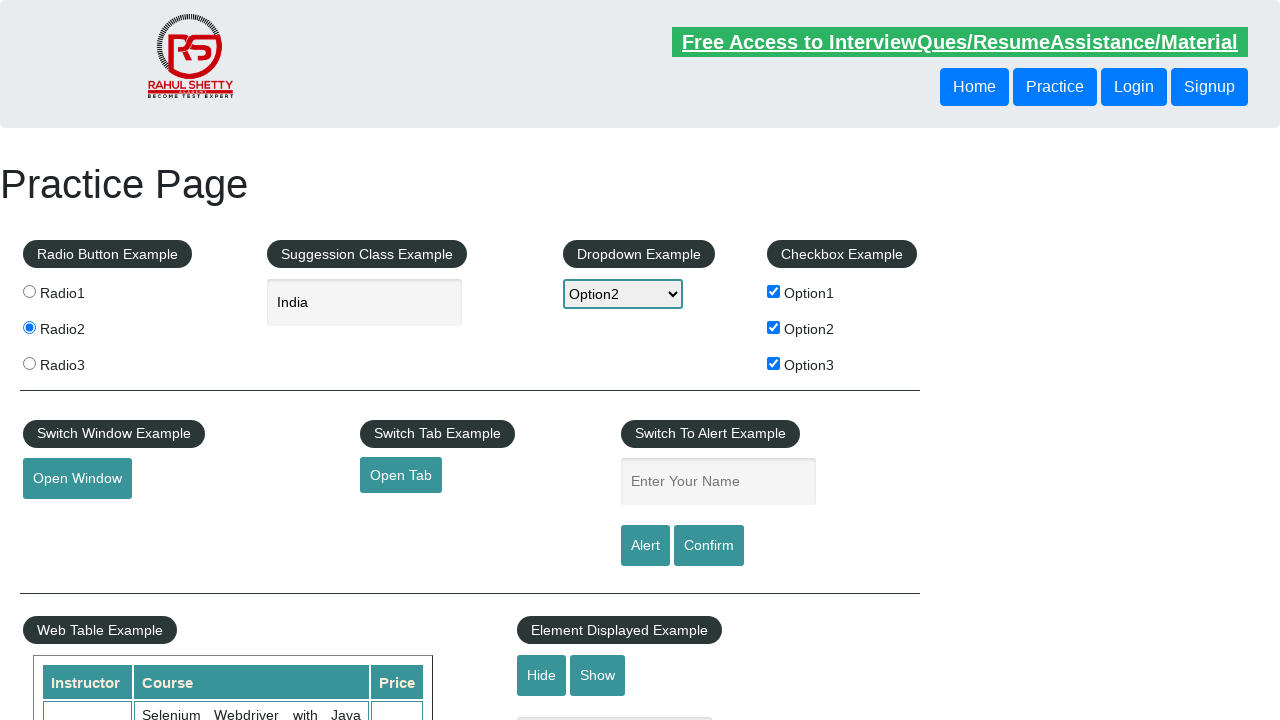

Extracted price from table row 2: 30
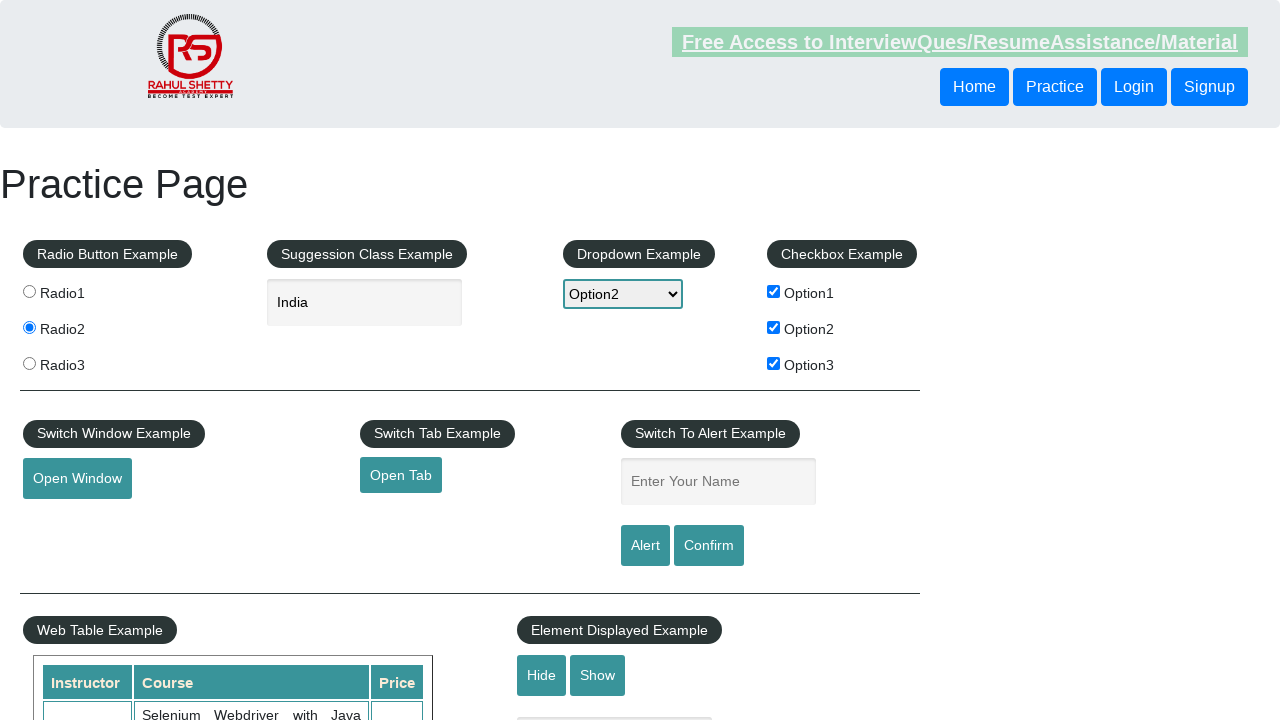

Extracted price from table row 3: 25
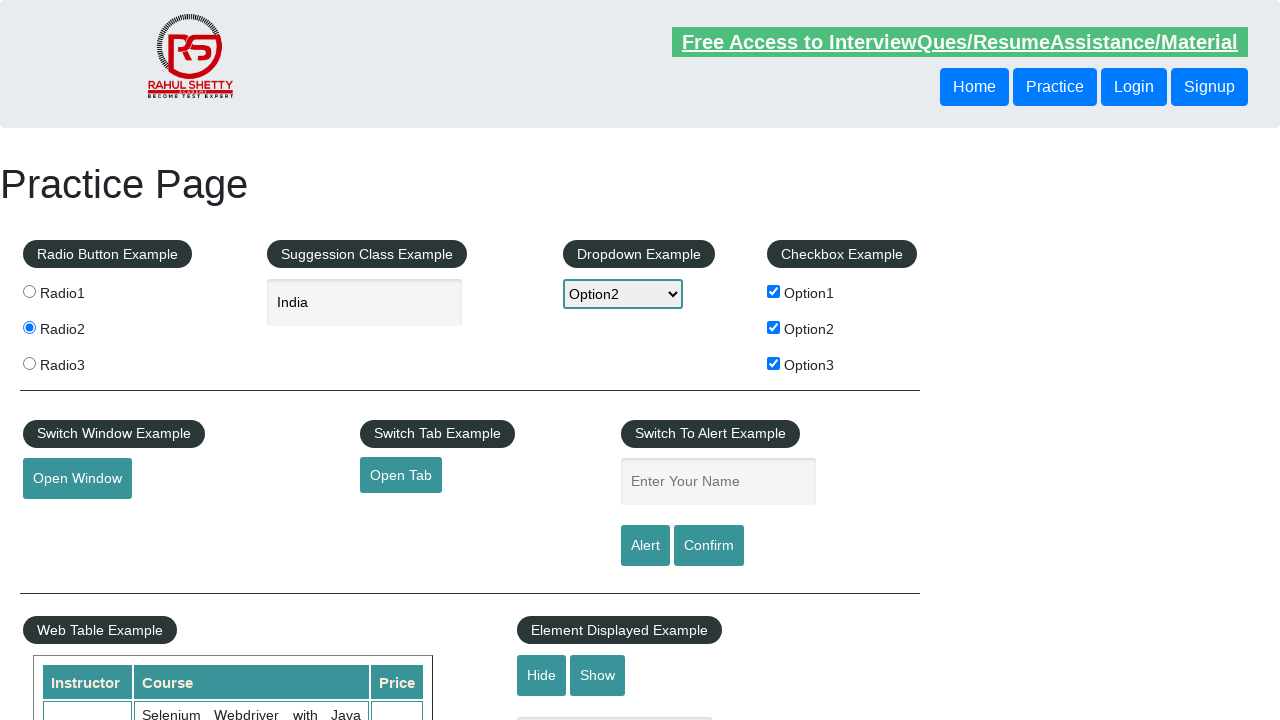

Extracted price from table row 4: 30
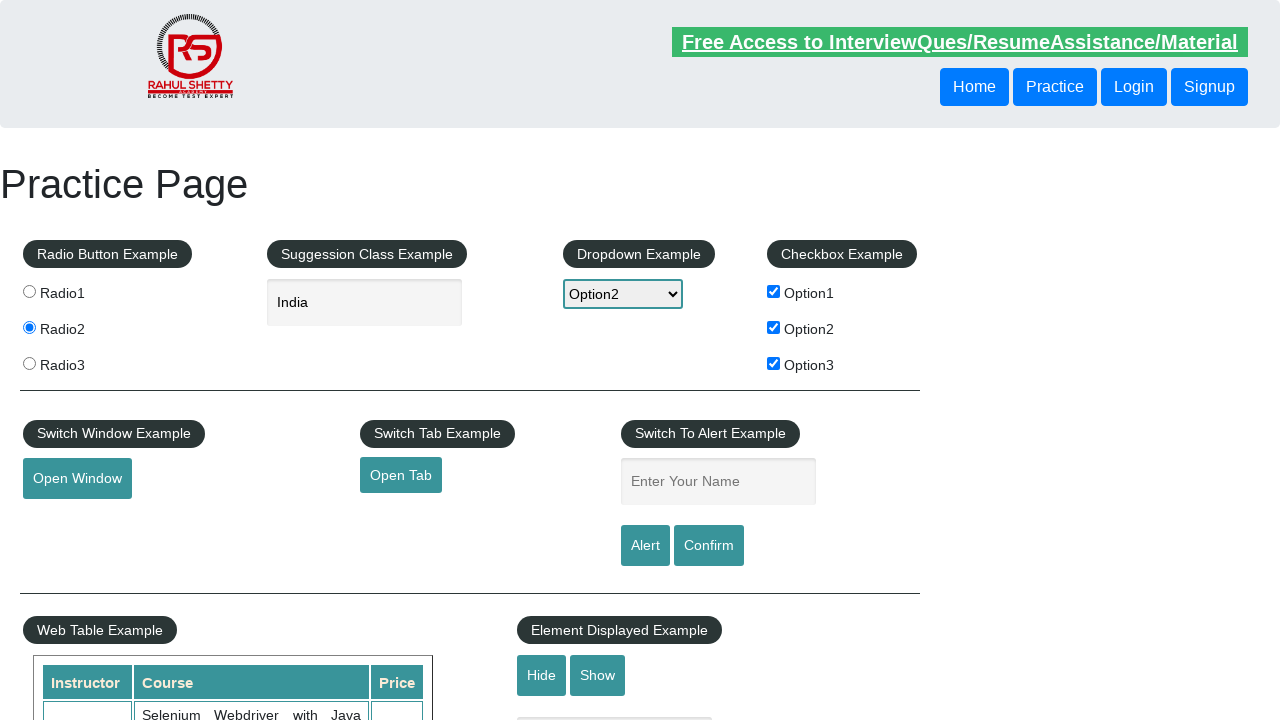

Extracted price from table row 5: 20
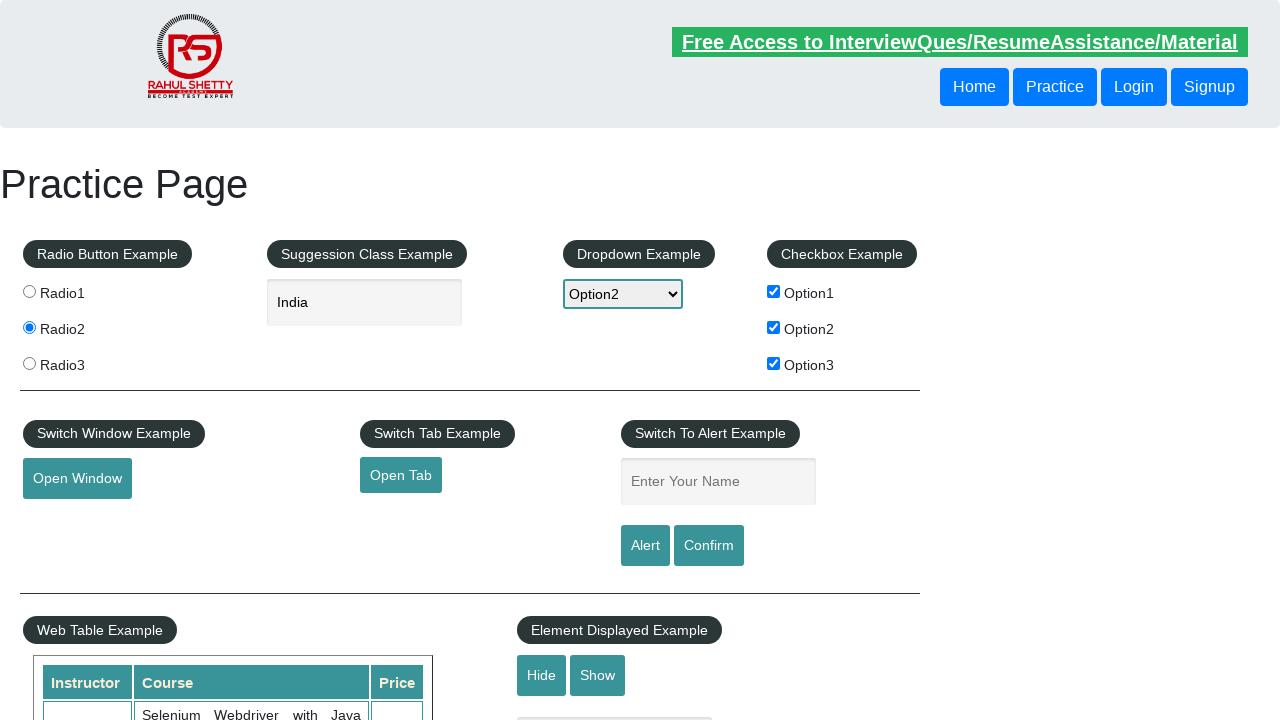

Extracted price from table row 6: 25
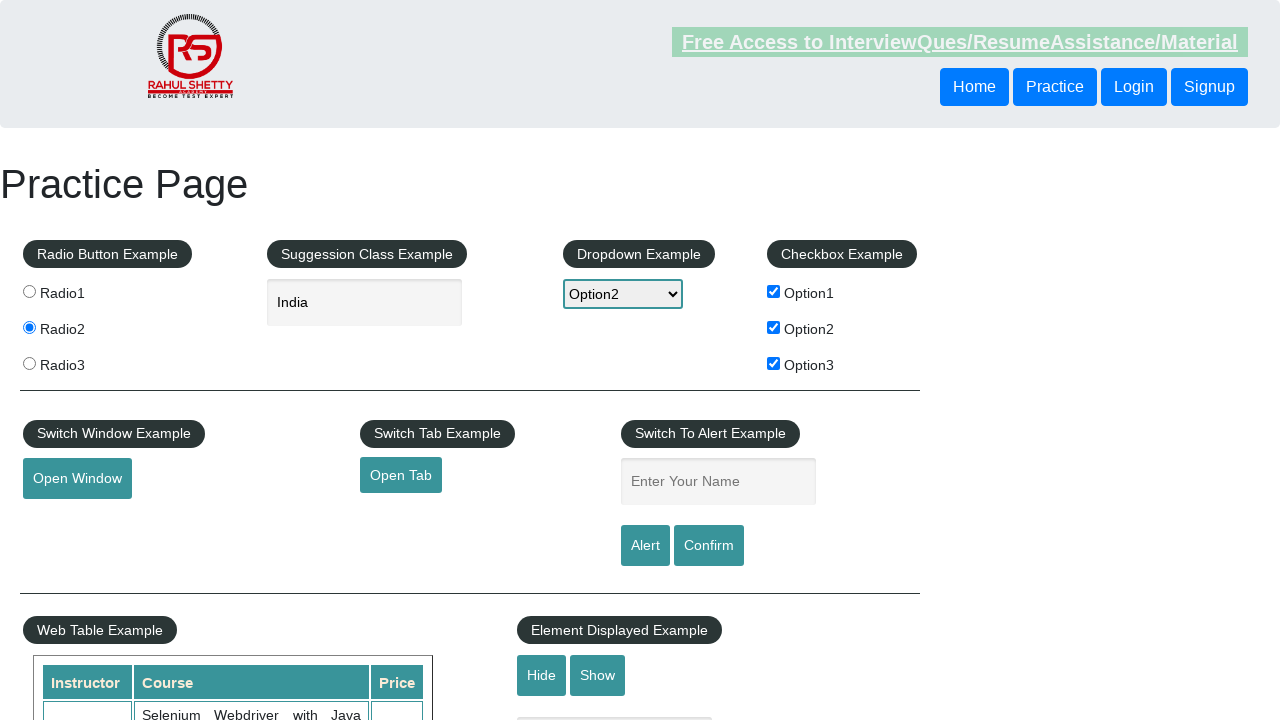

Extracted price from table row 7: 35
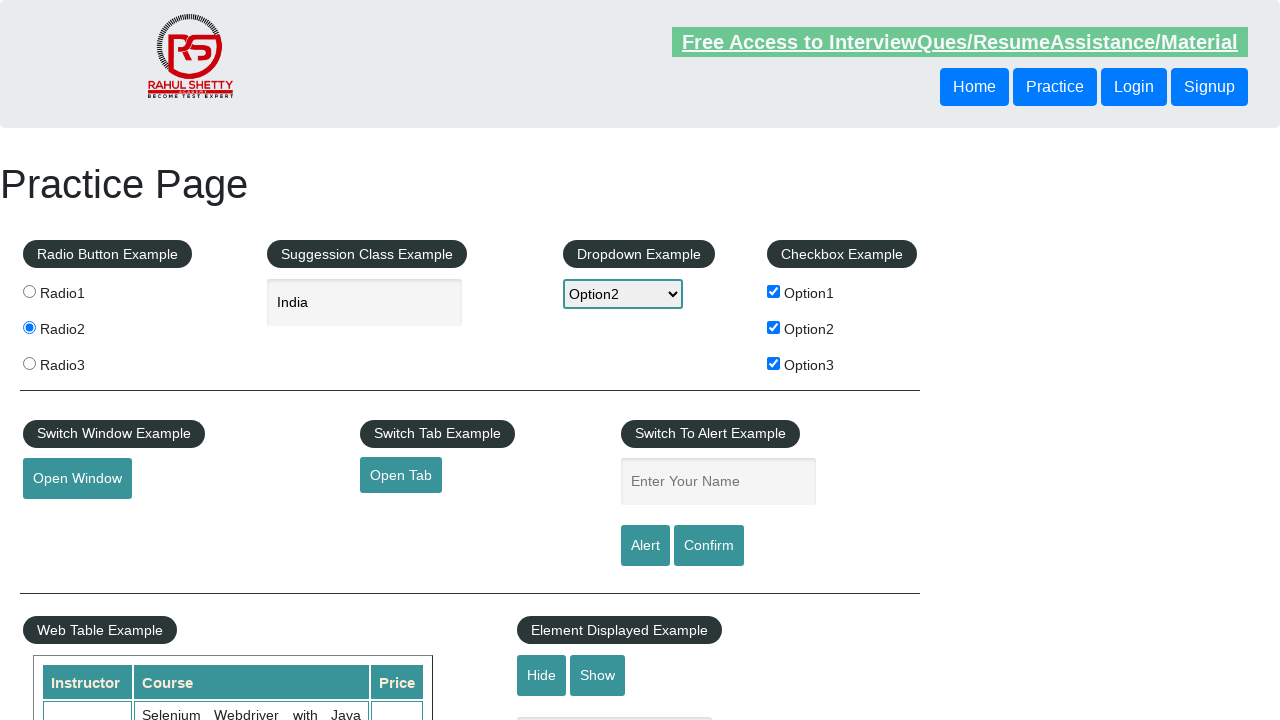

Extracted price from table row 8: 25
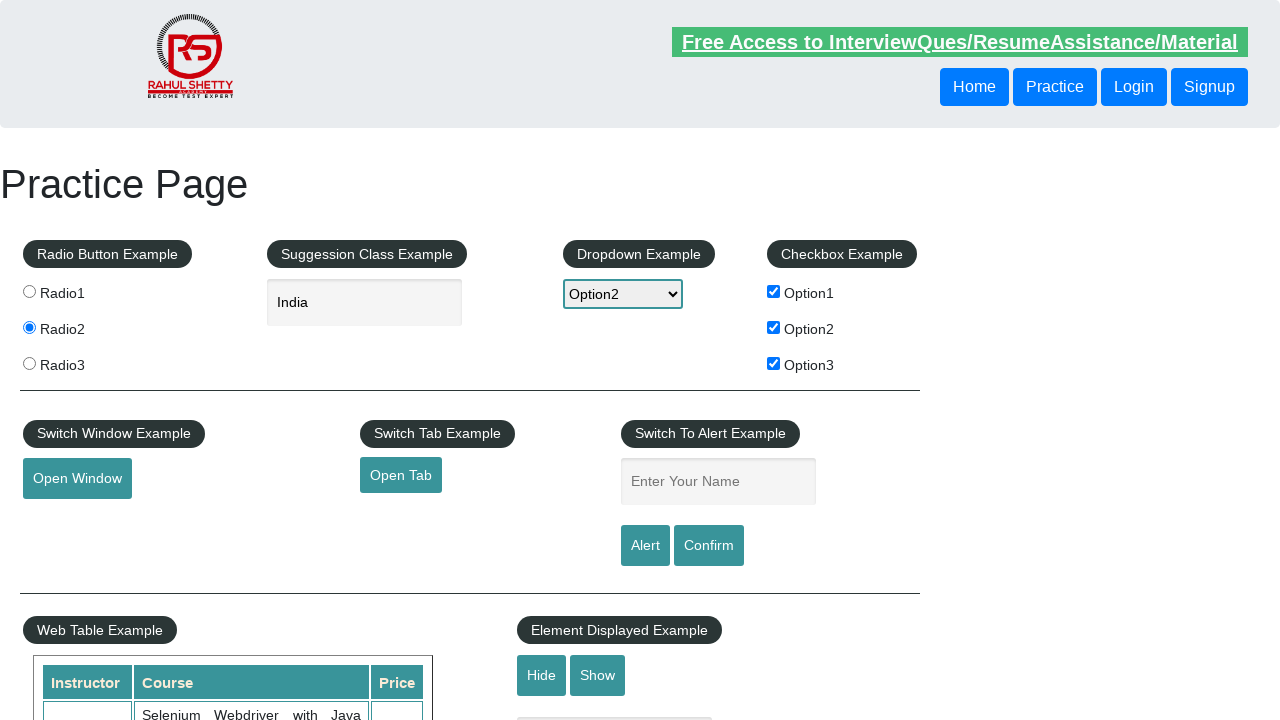

Extracted price from table row 9: 25
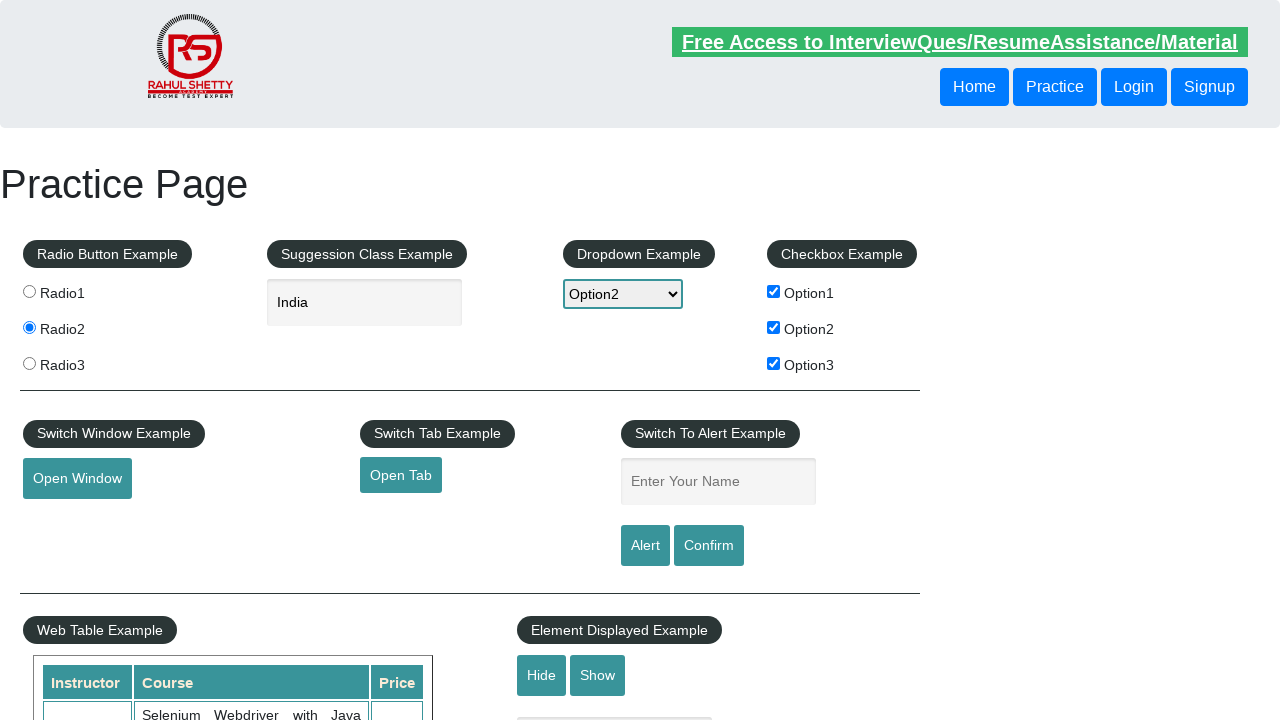

Extracted price from table row 10: 20
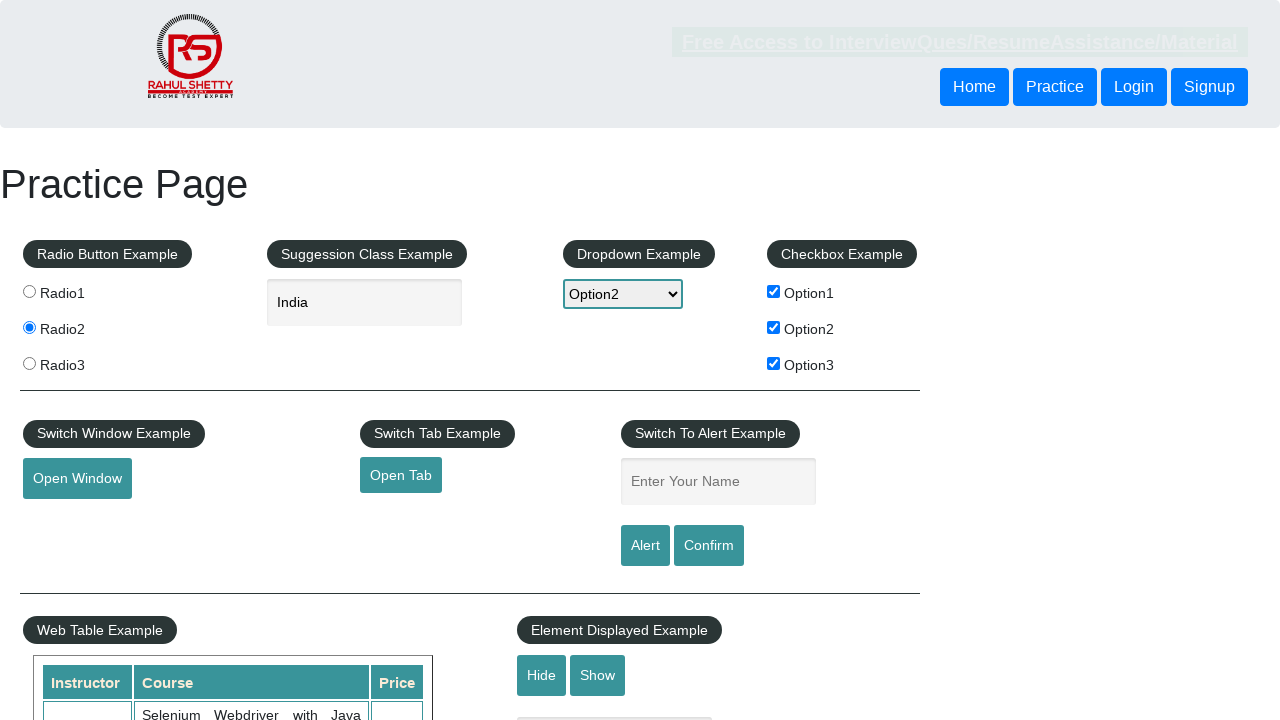

Extracted price from table row 11: 0
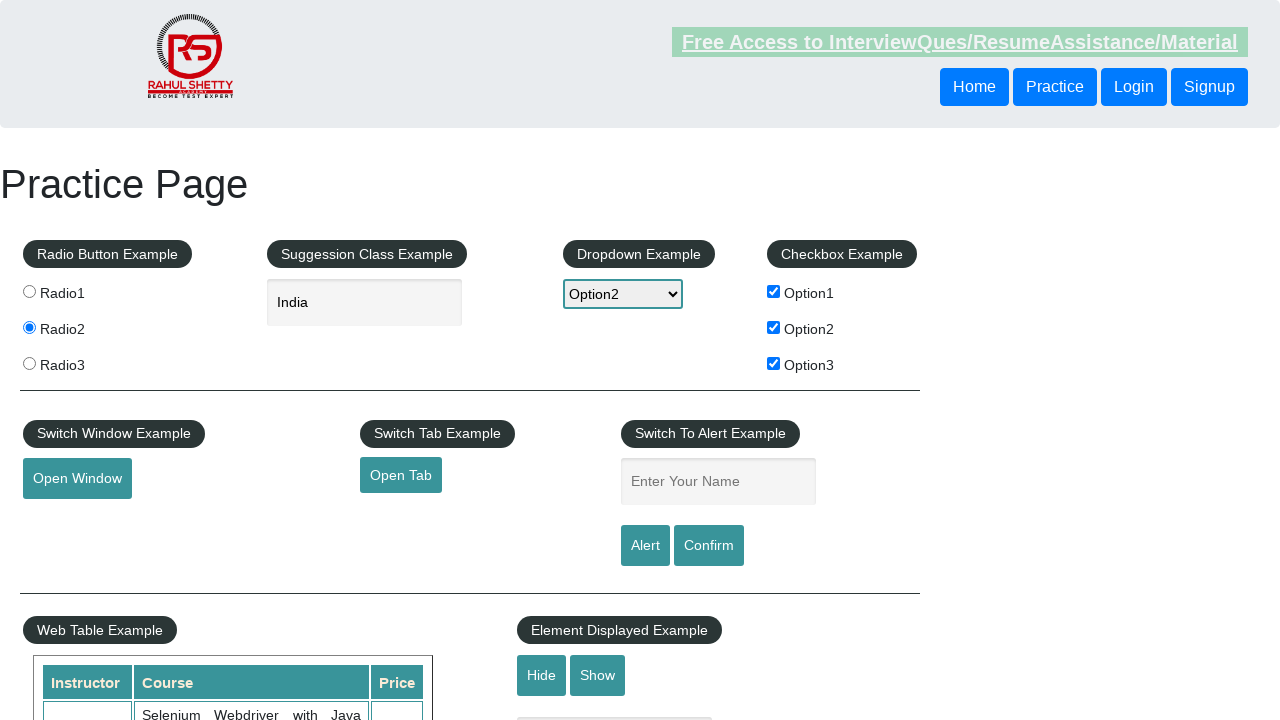

Hovered over mouse hover button at (83, 361) on xpath=//button[@id='mousehover']
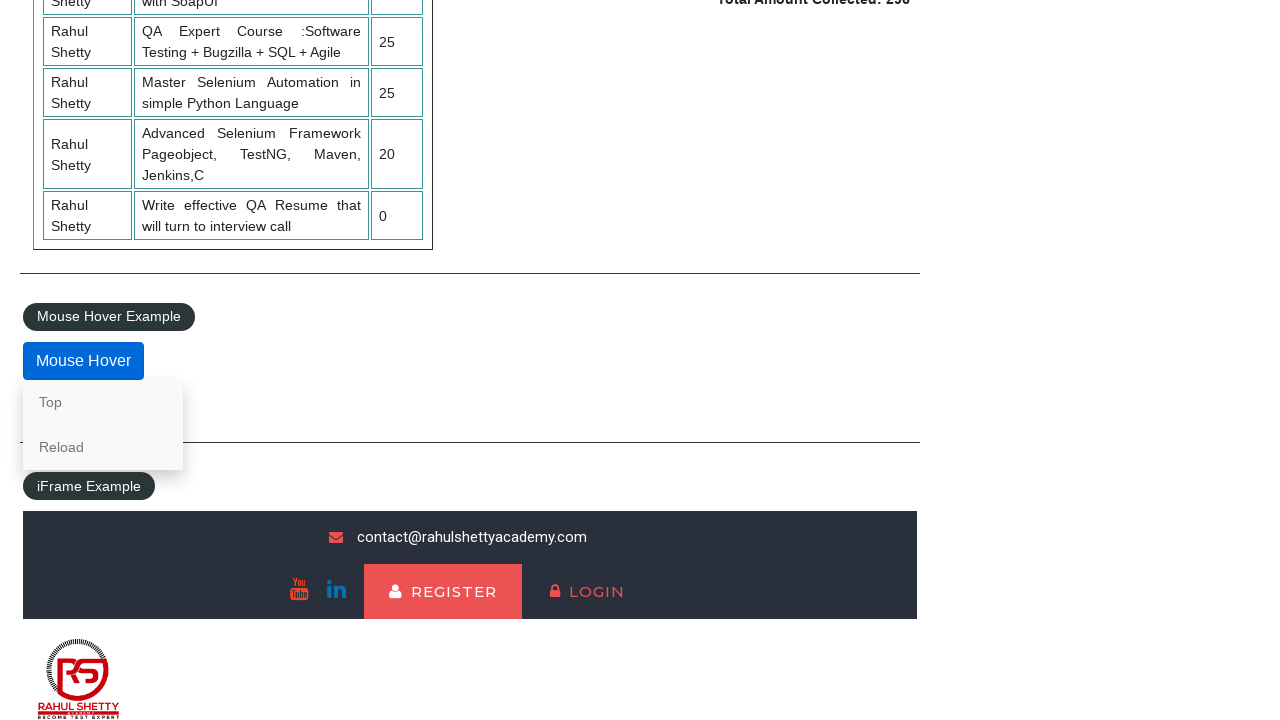

Clicked 'Reload' link from hover menu at (103, 447) on xpath=//a[text()='Reload']
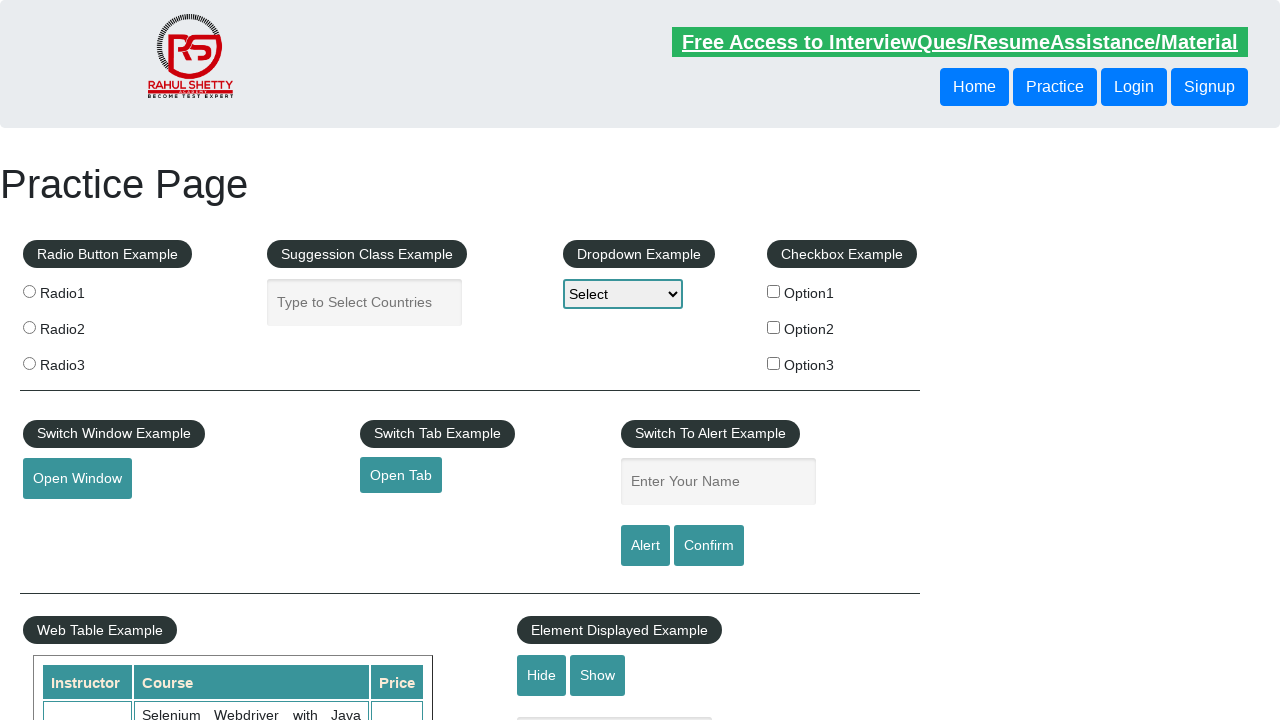

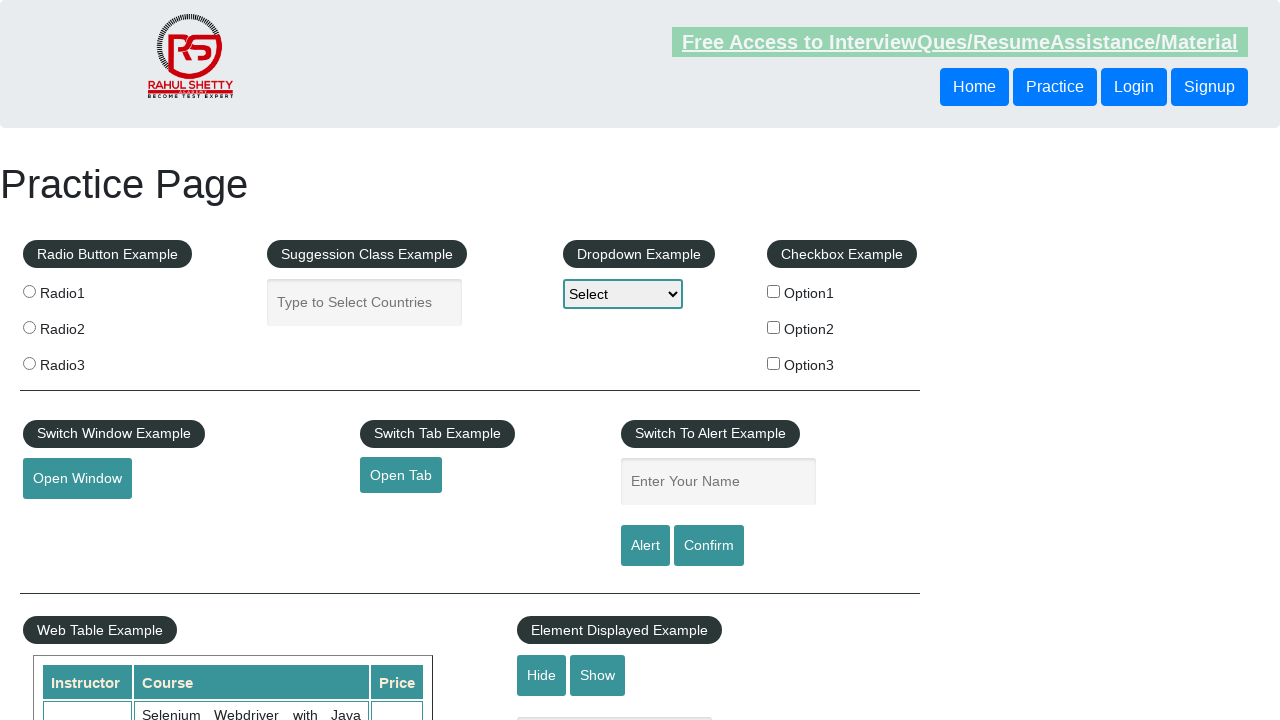